Tests slider functionality by using arrow keys to adjust the slider value to 5

Starting URL: https://the-internet.herokuapp.com/horizontal_slider

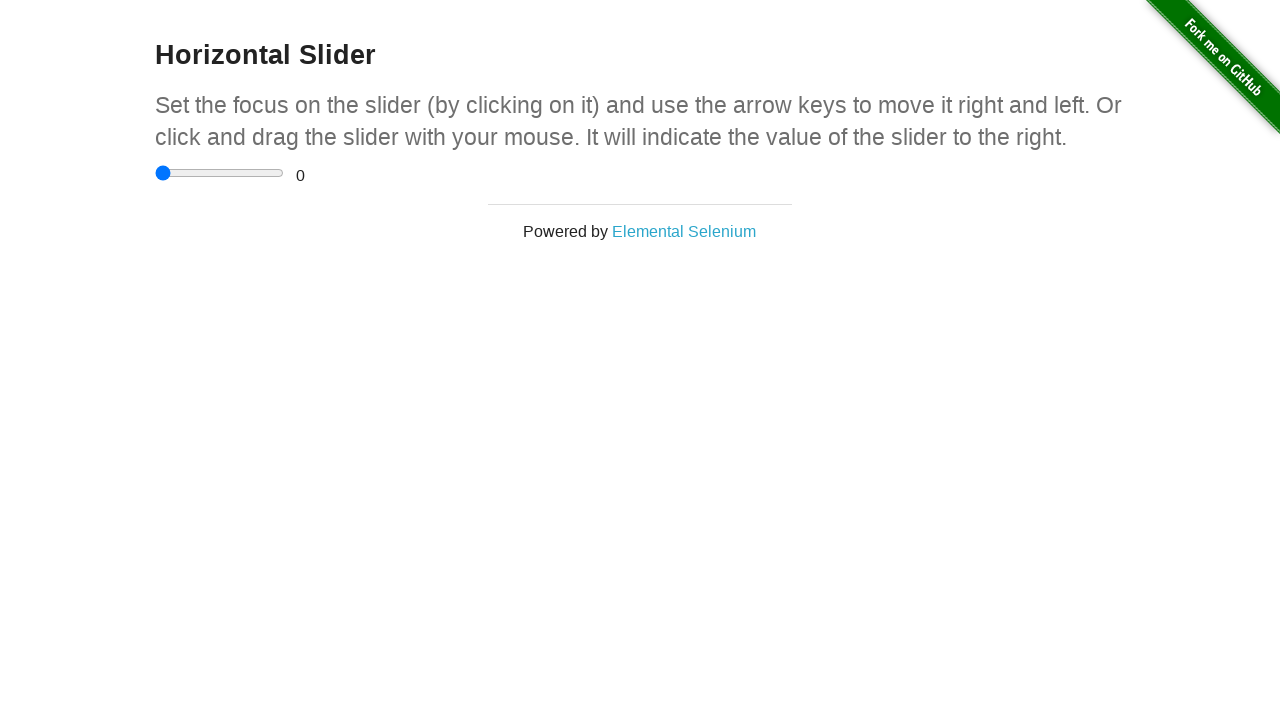

Navigated to horizontal slider page
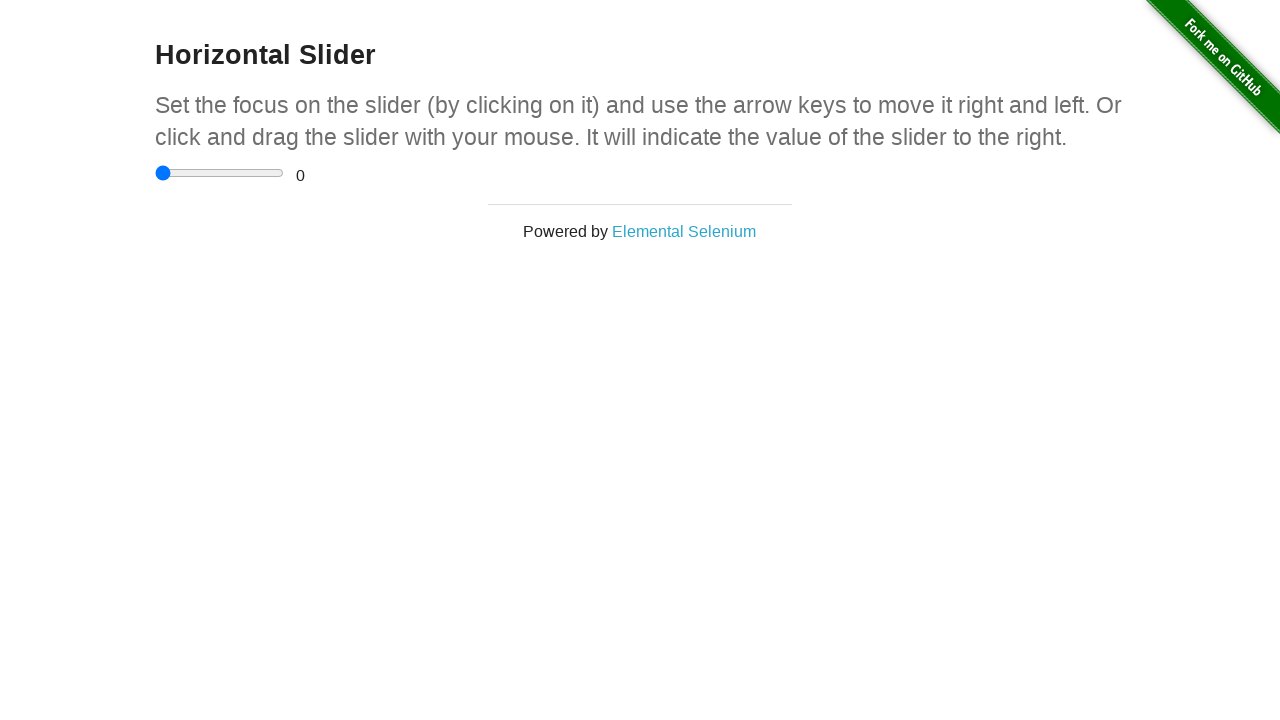

Located slider input element
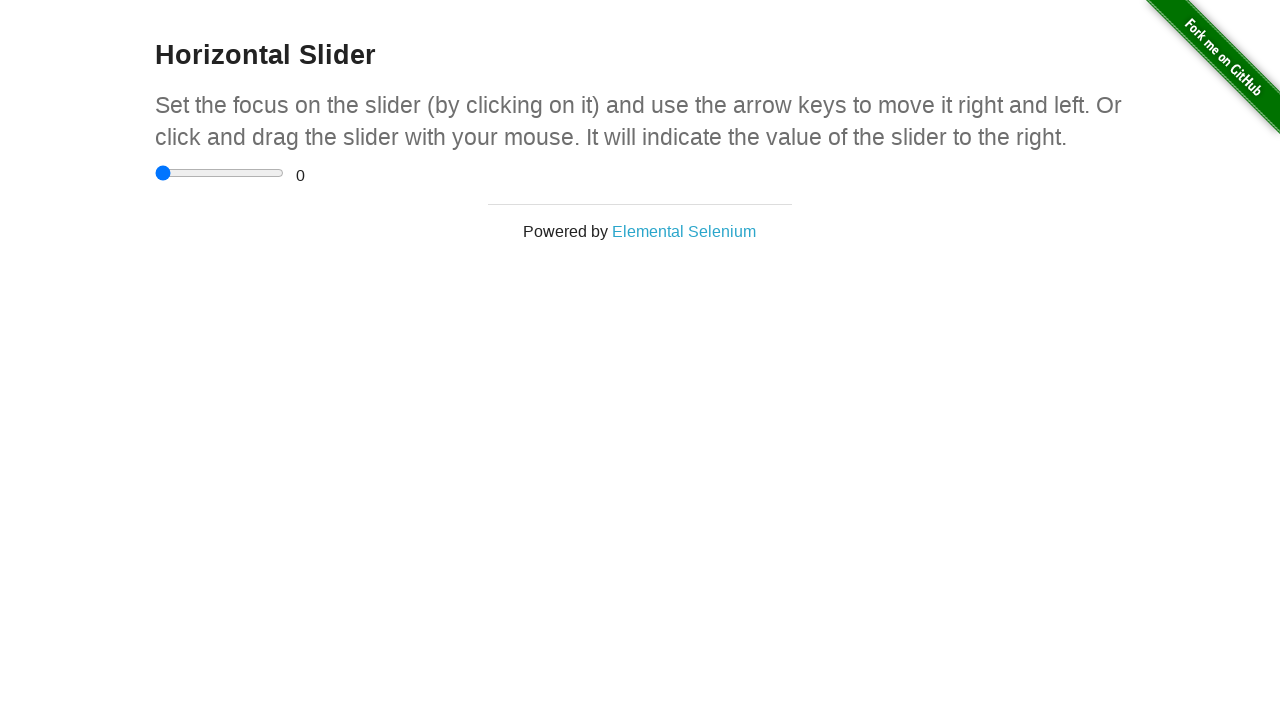

Located range display element
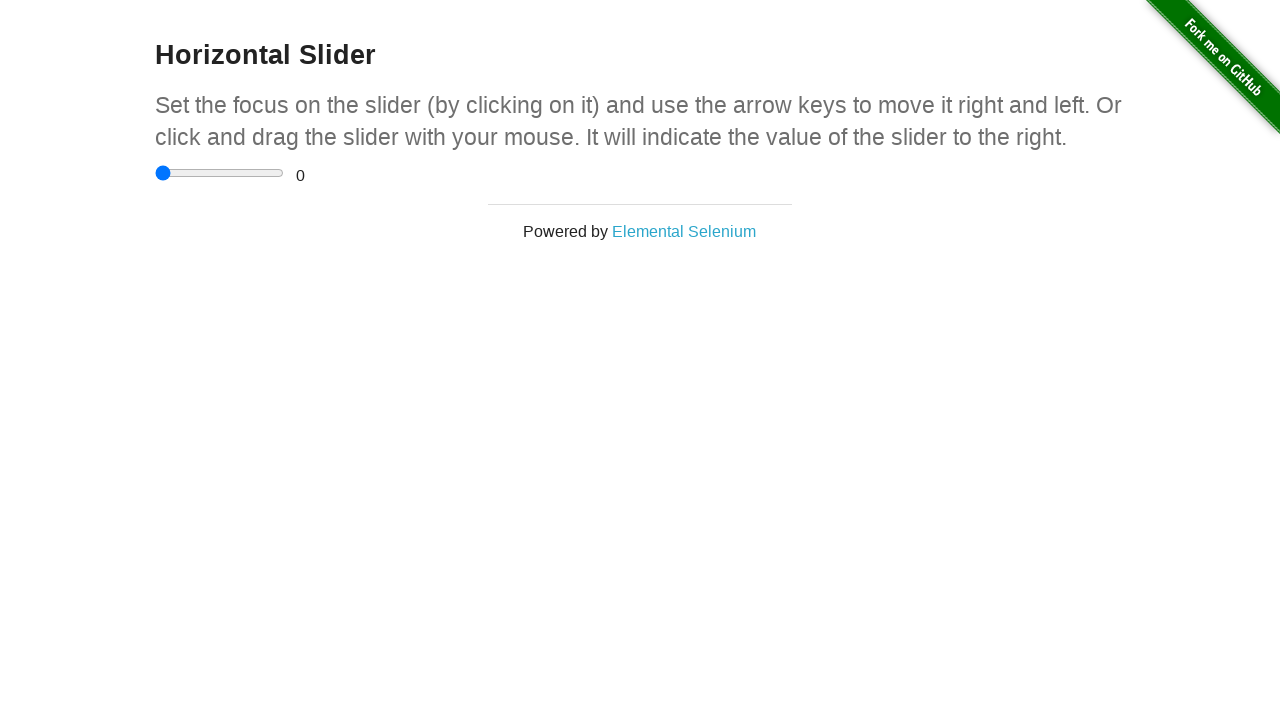

Clicked on slider to focus it at (220, 173) on xpath=//input
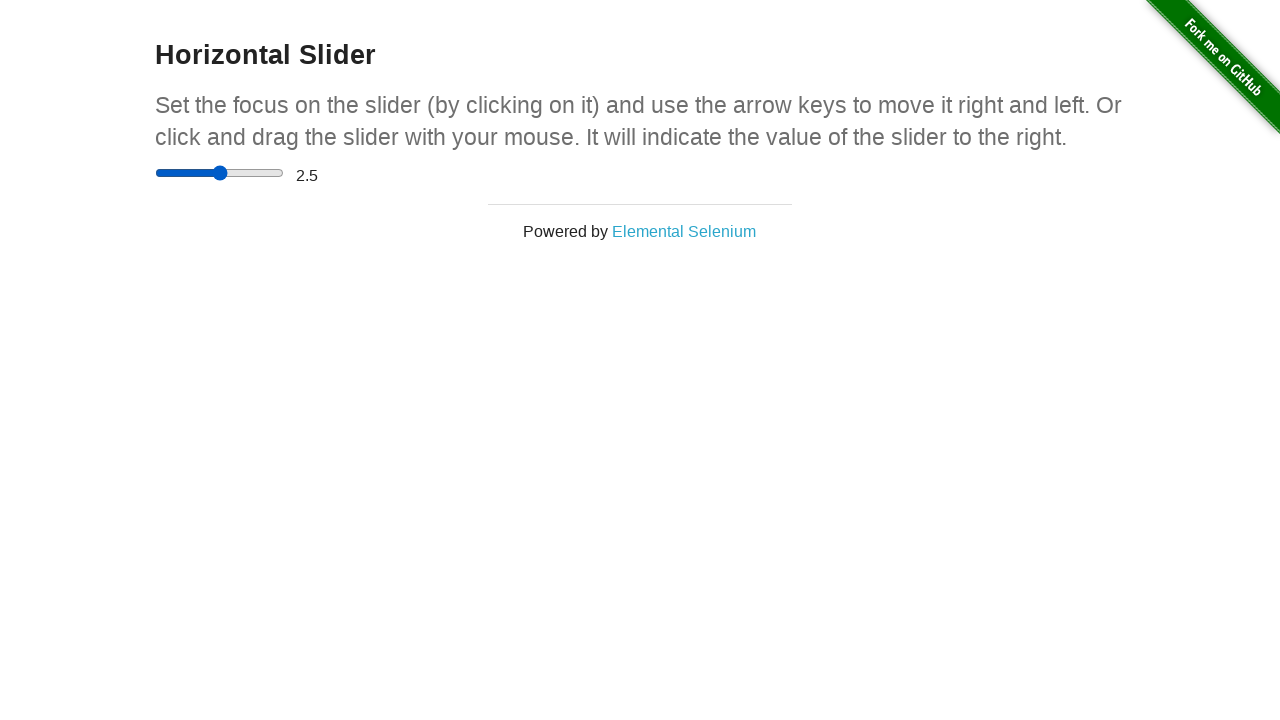

Pressed ArrowRight key, current value: 3
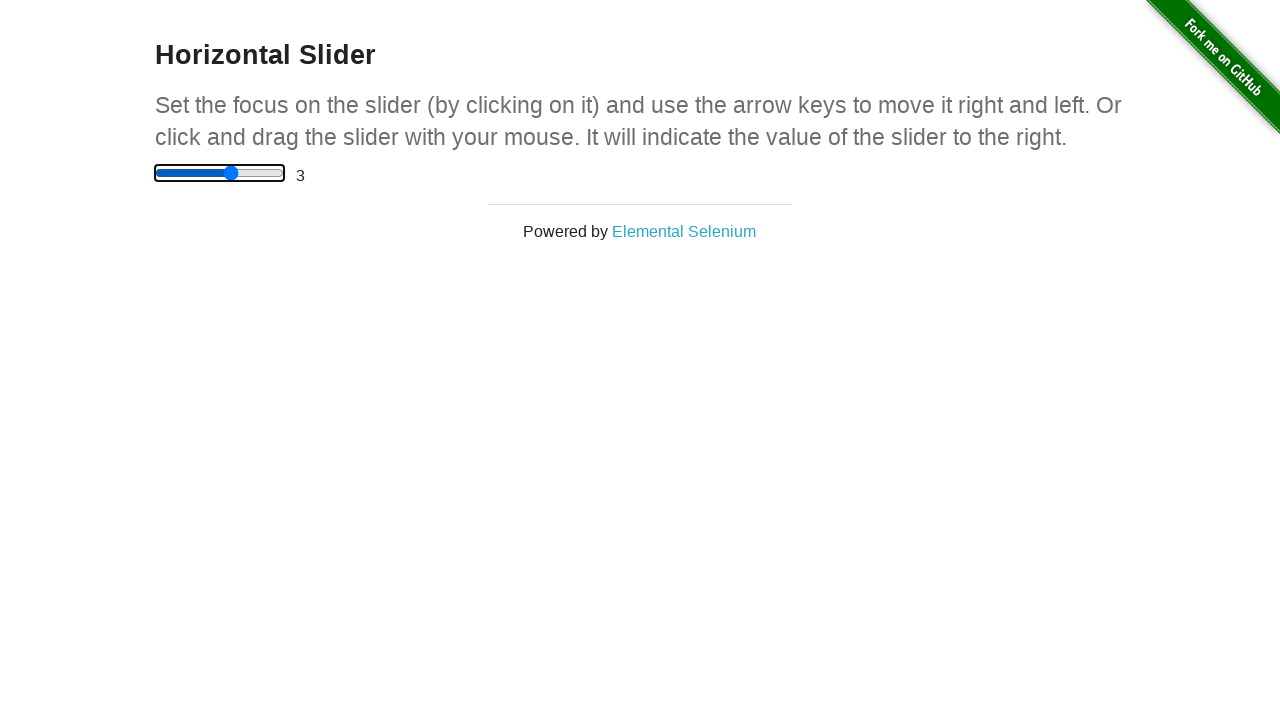

Pressed ArrowRight key, current value: 3.5
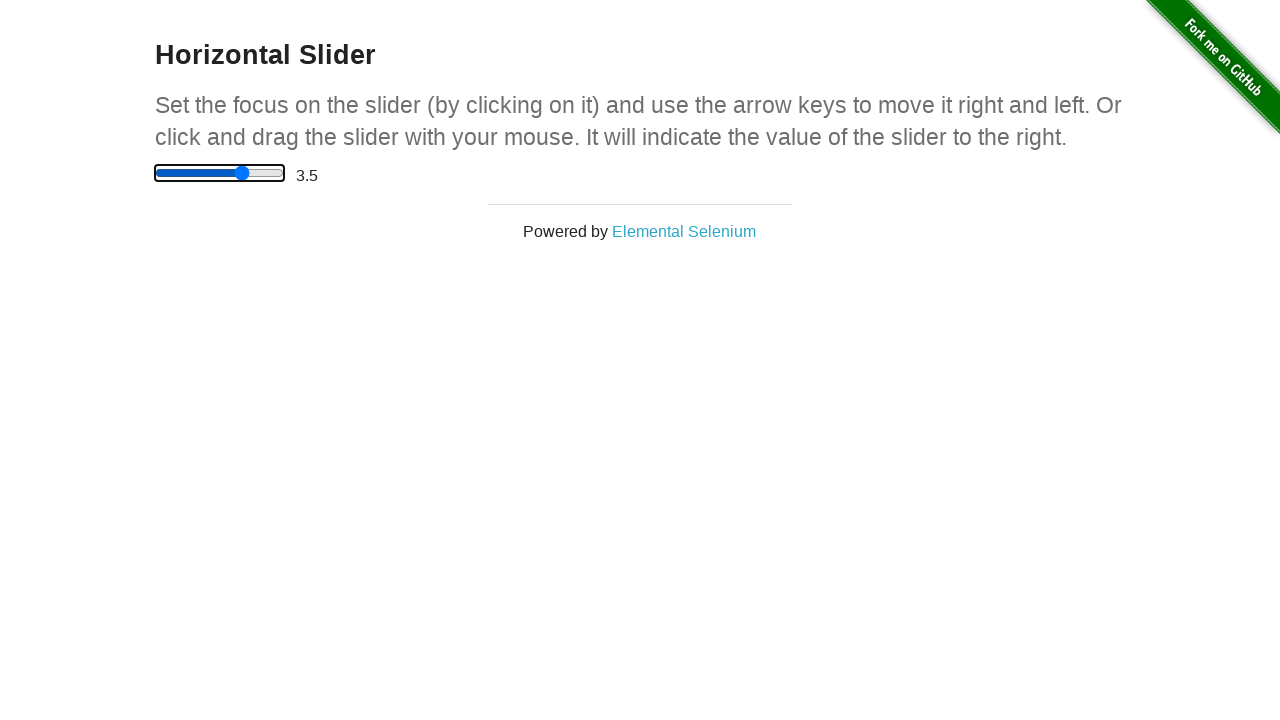

Pressed ArrowRight key, current value: 4
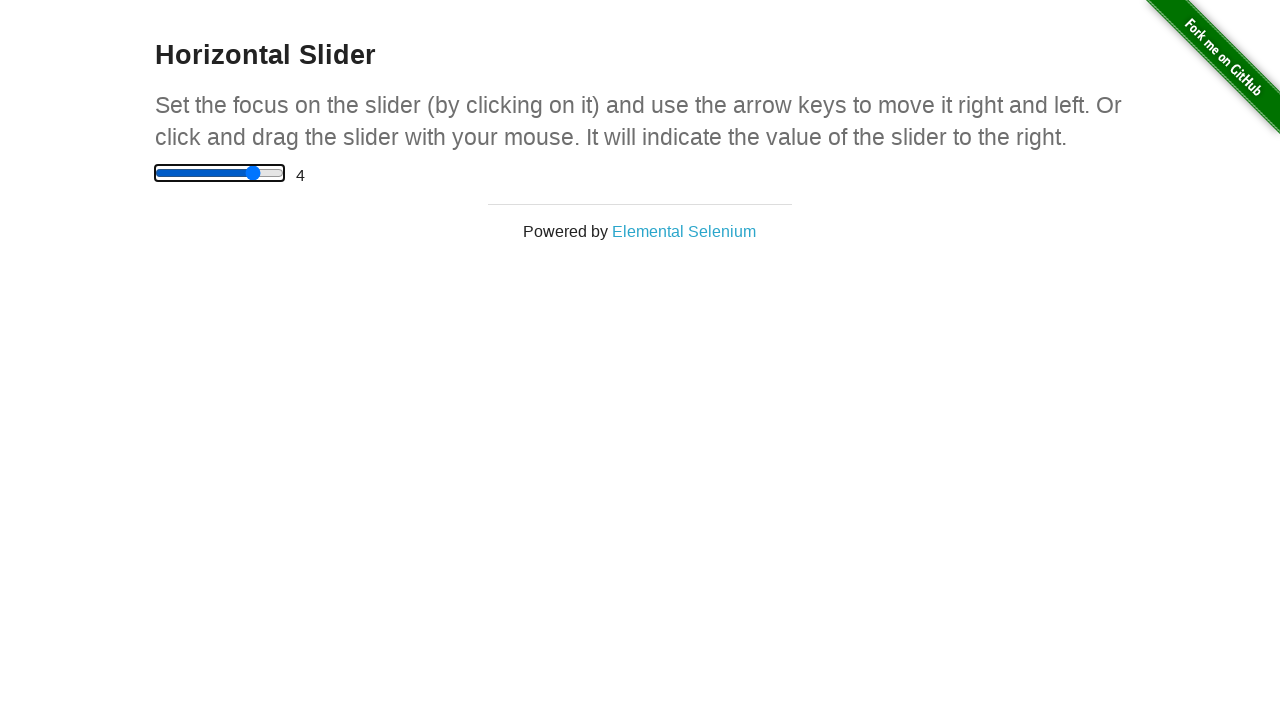

Pressed ArrowRight key, current value: 4.5
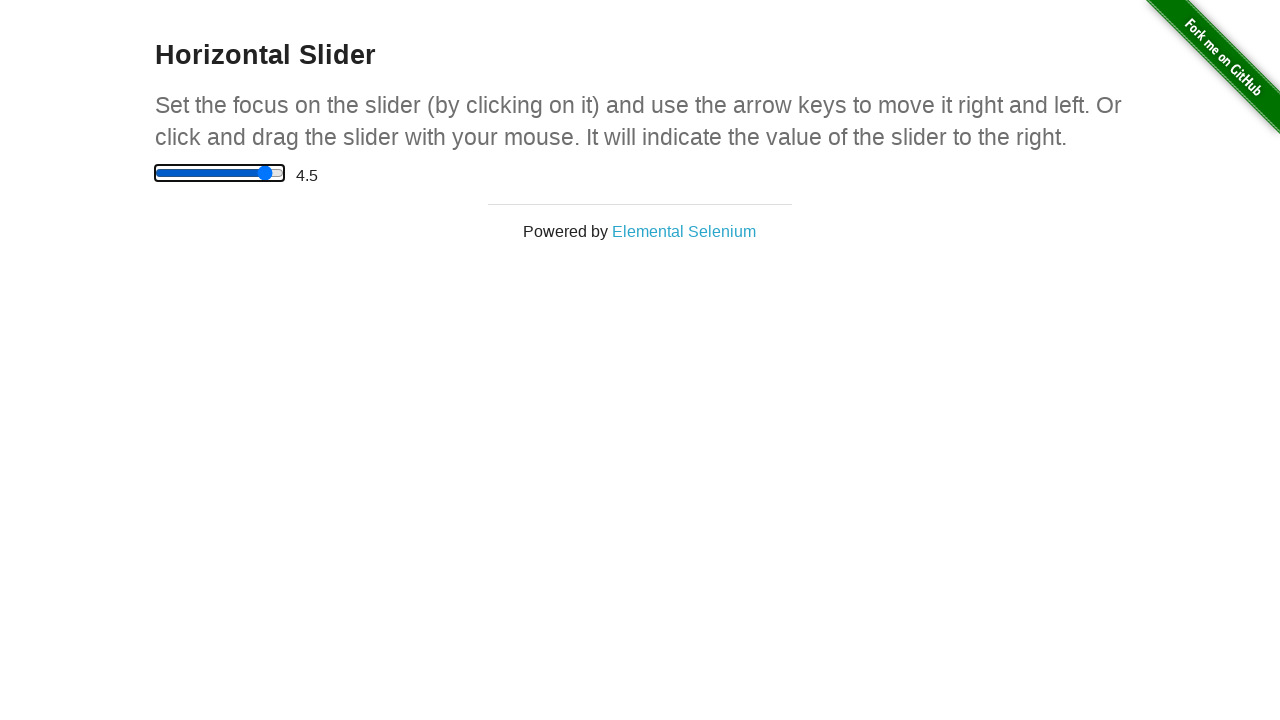

Pressed ArrowRight key, current value: 5
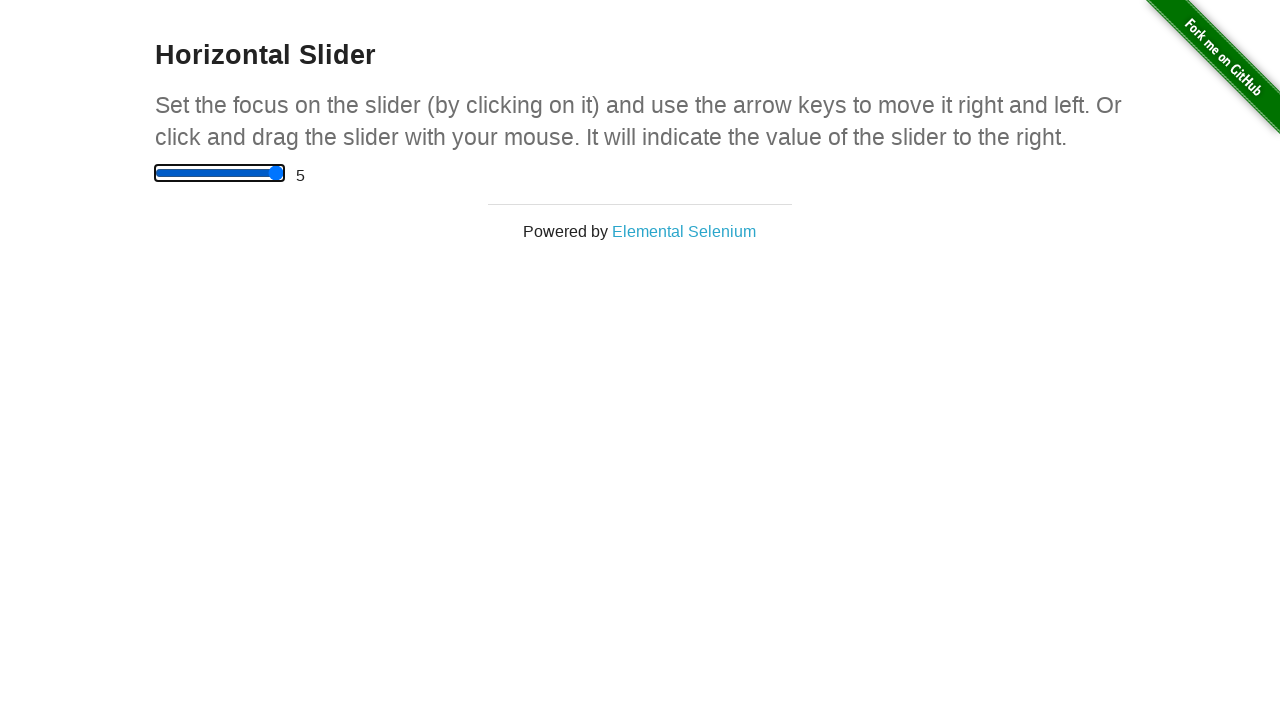

Slider successfully adjusted to value 5
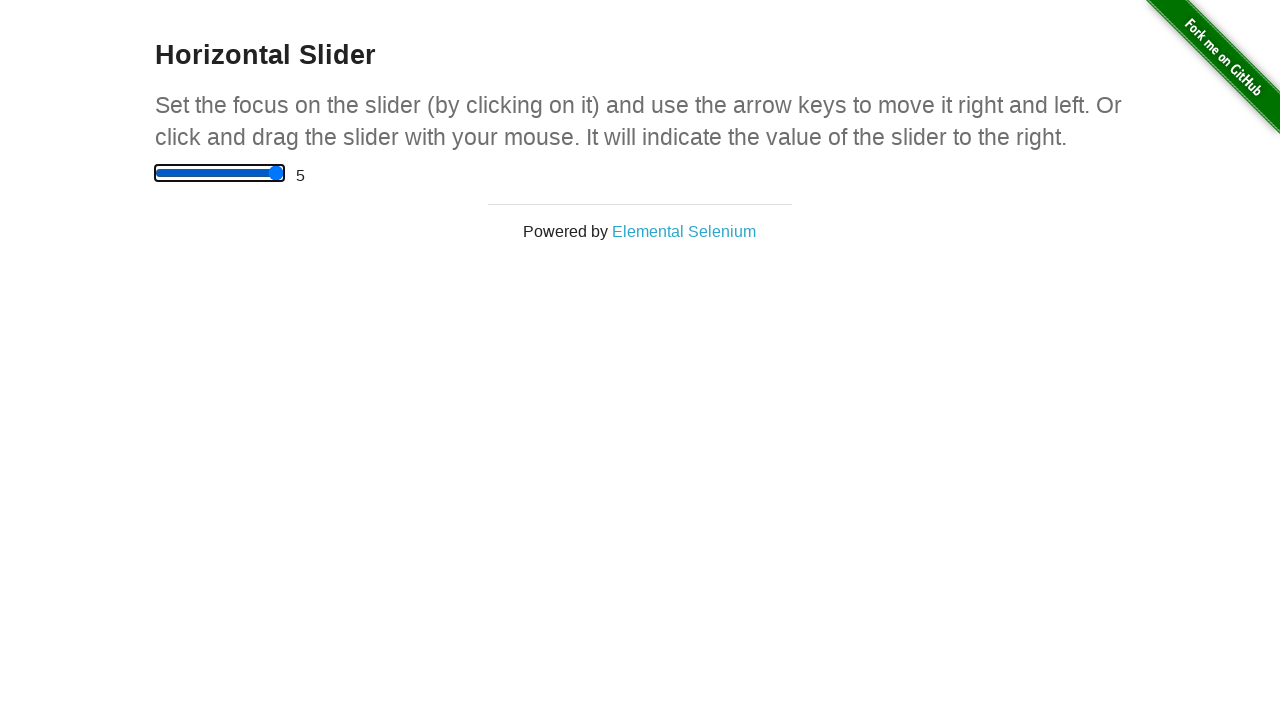

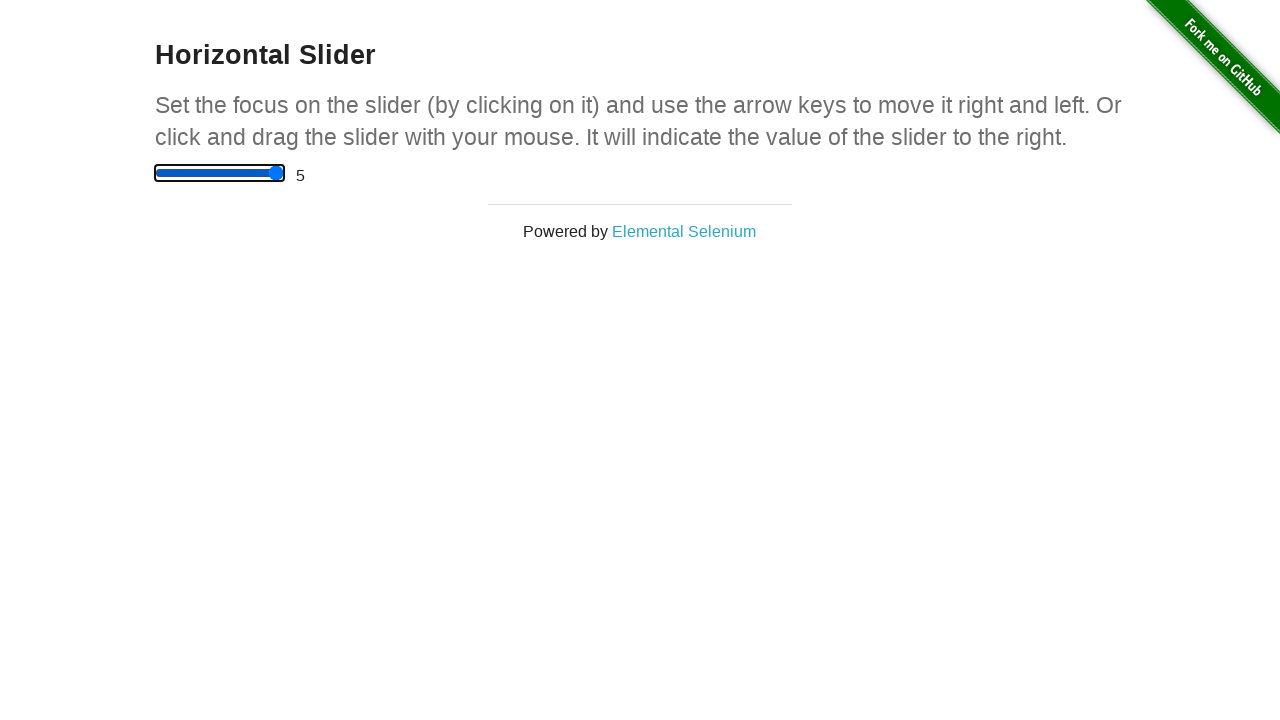